Tests marking individual todo items as complete by checking their toggle checkboxes

Starting URL: https://demo.playwright.dev/todomvc

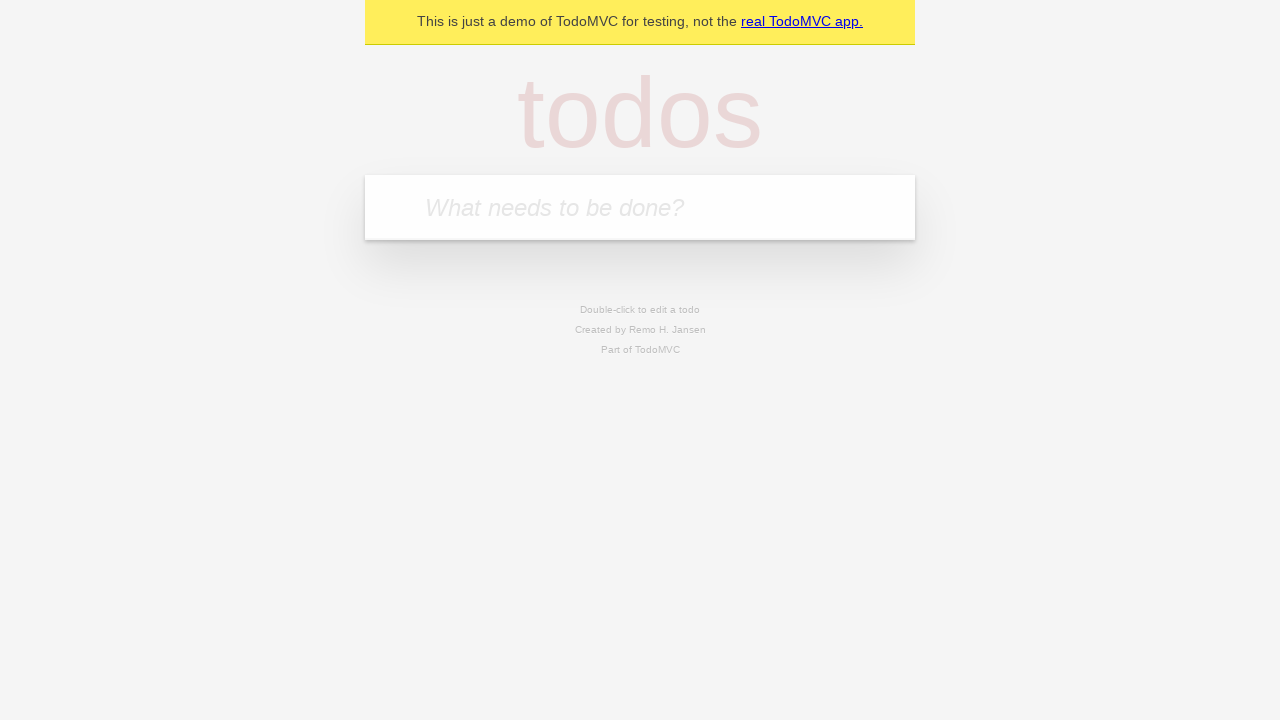

Navigated to TodoMVC demo application
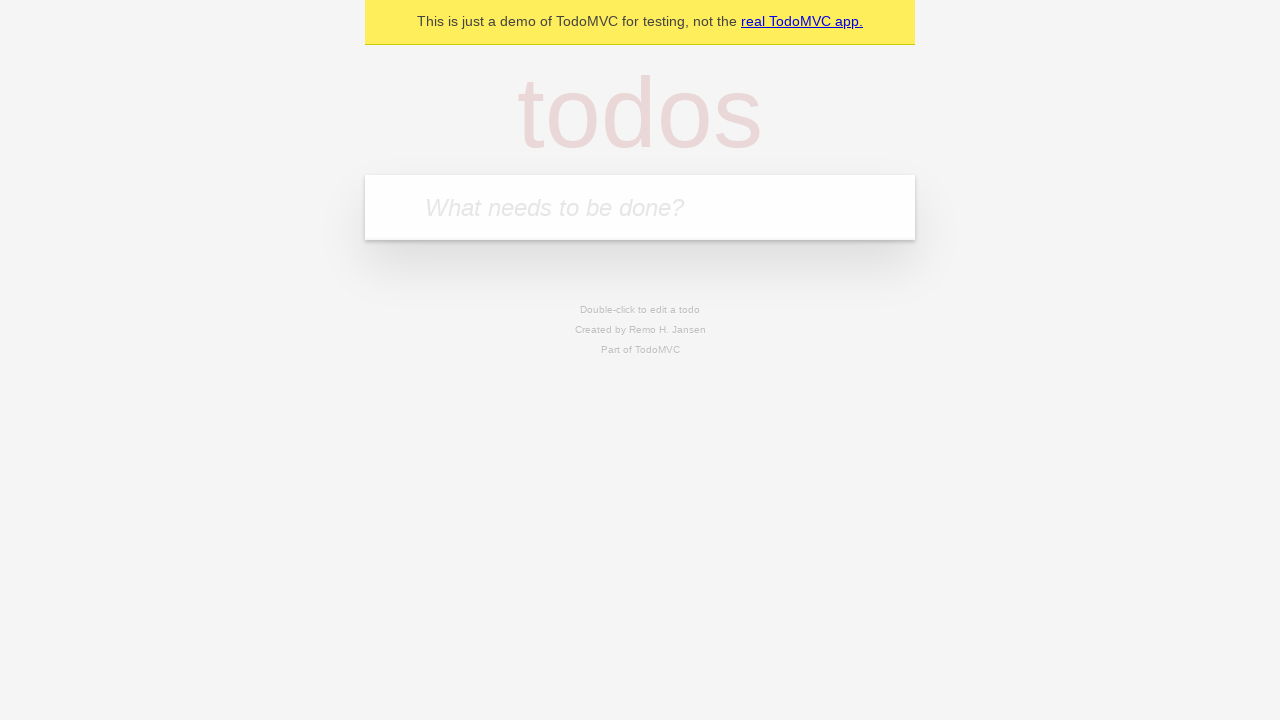

Filled first todo item: 'buy some cheese' on .new-todo
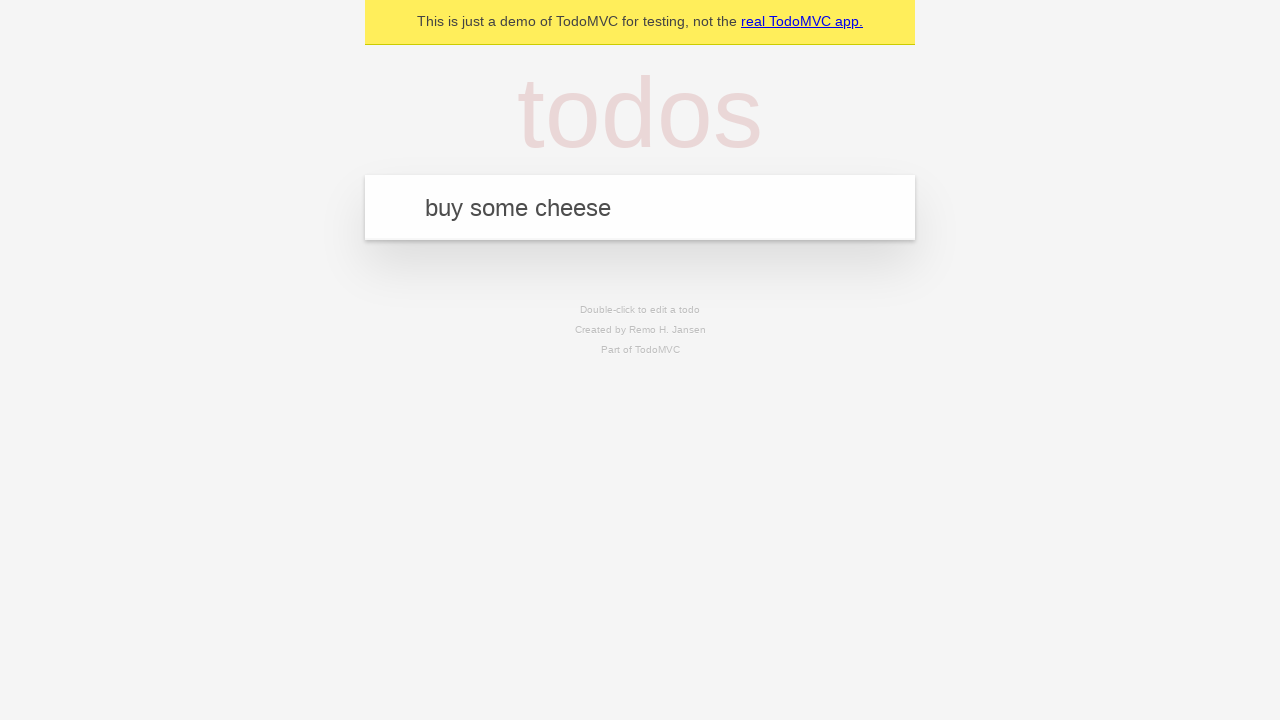

Pressed Enter to create first todo item on .new-todo
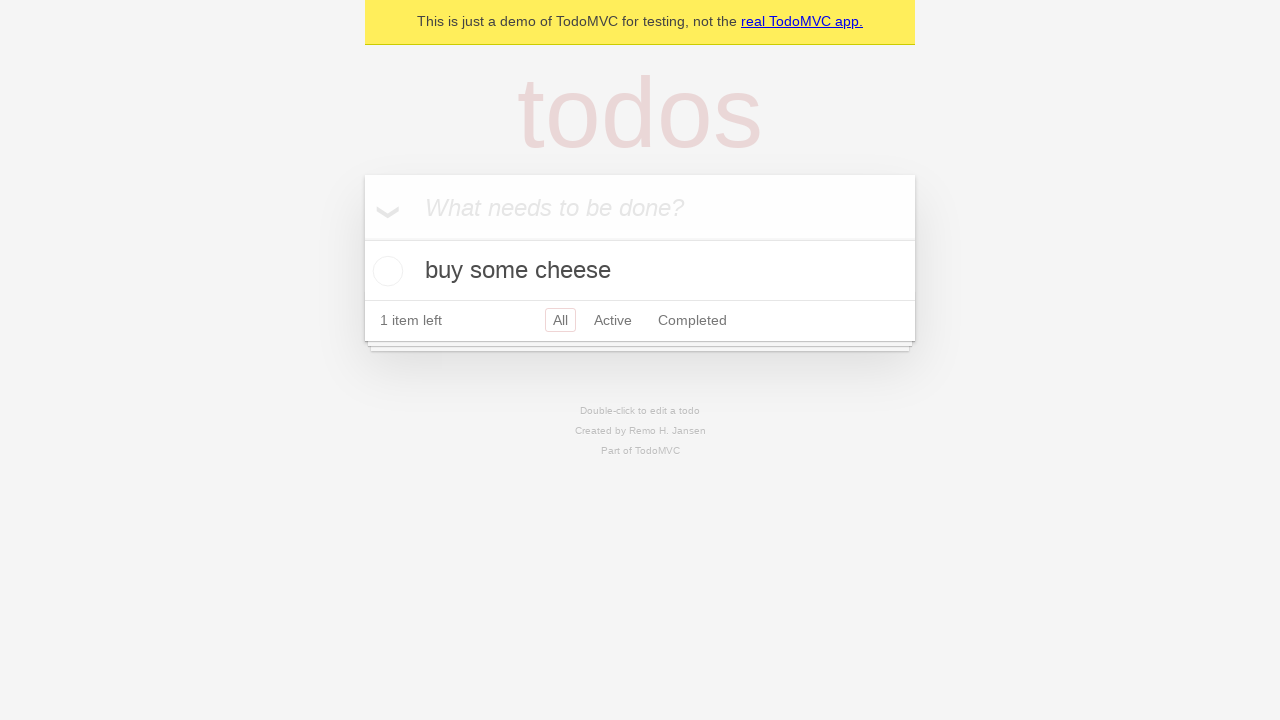

Filled second todo item: 'feed the cat' on .new-todo
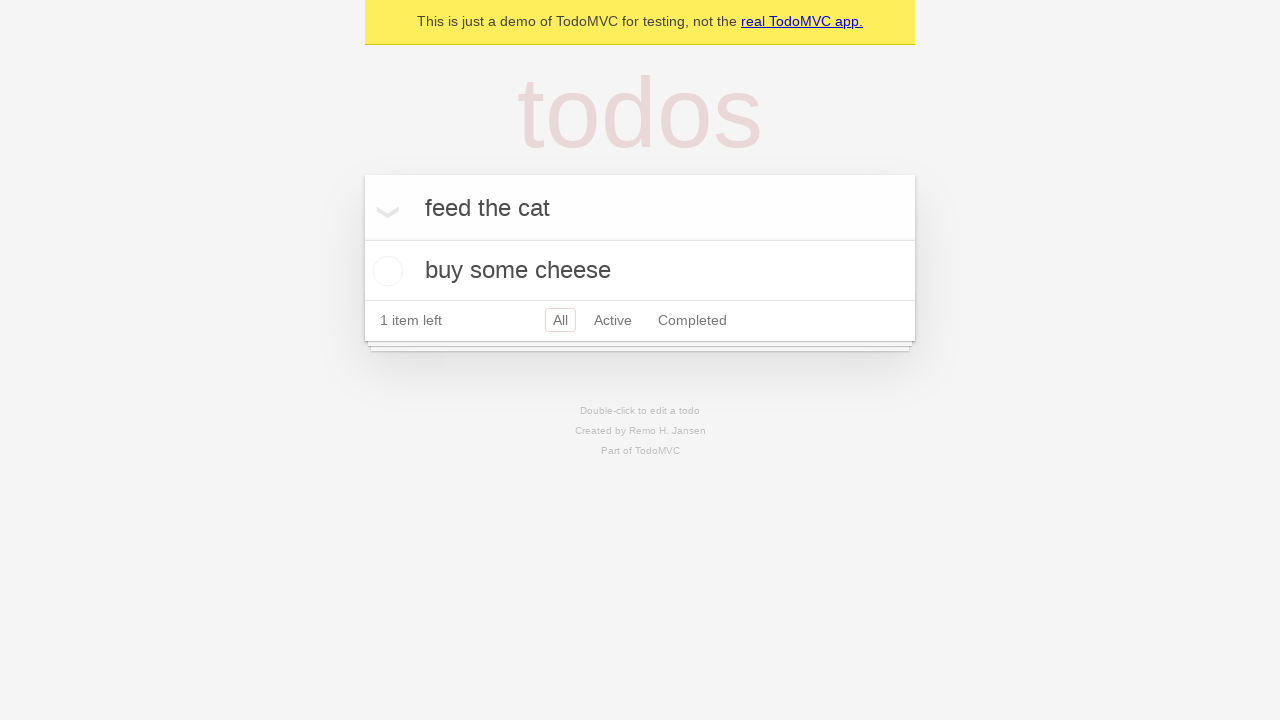

Pressed Enter to create second todo item on .new-todo
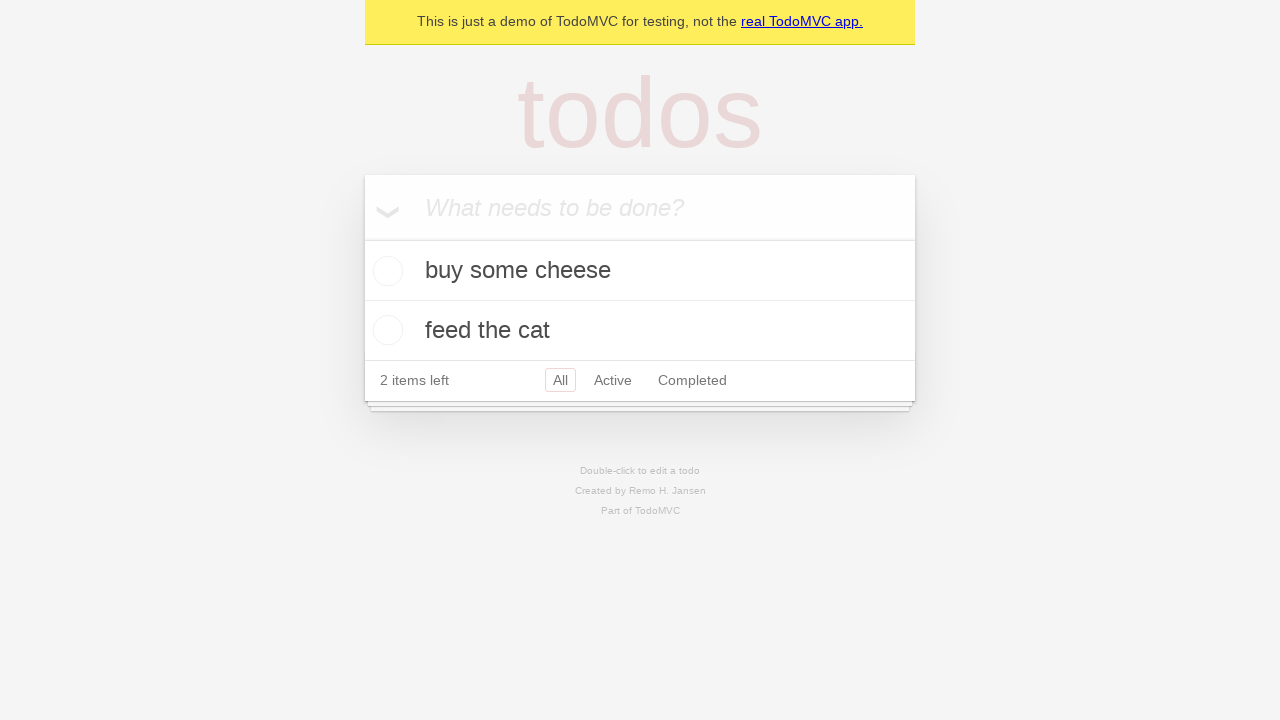

Marked first todo item as complete by checking toggle at (385, 271) on .todo-list li >> nth=0 >> .toggle
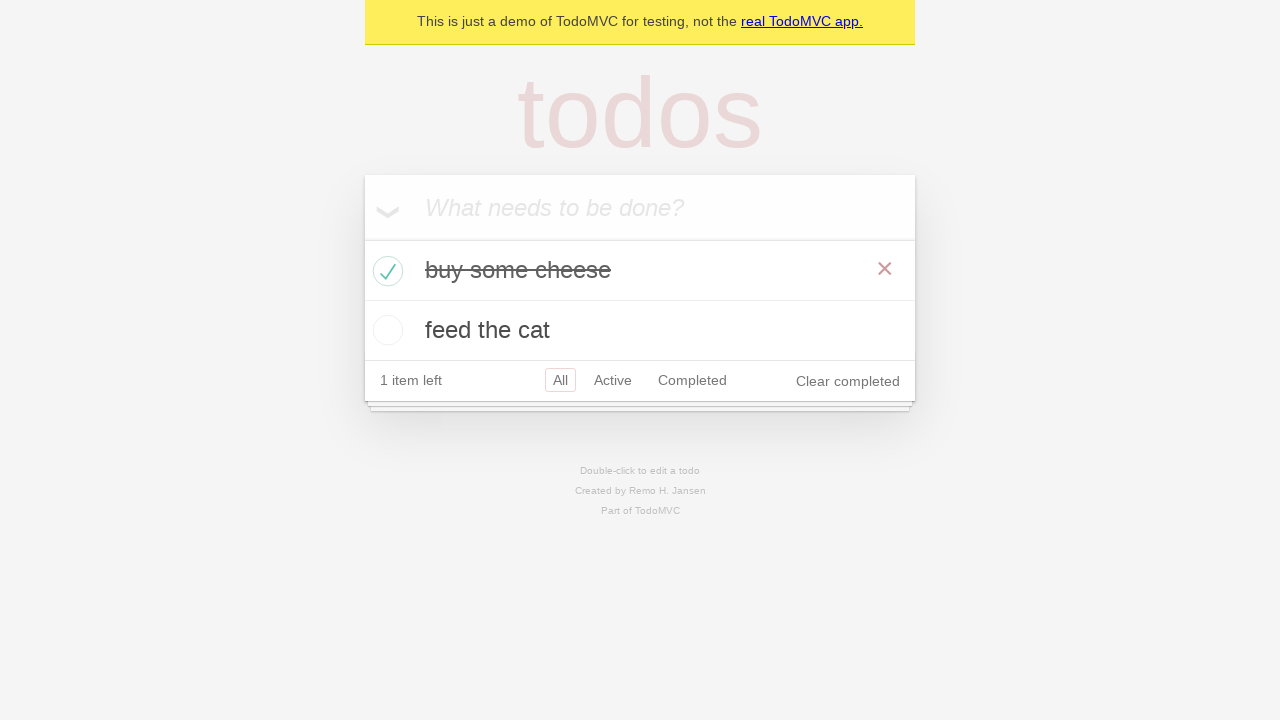

Marked second todo item as complete by checking toggle at (385, 330) on .todo-list li >> nth=1 >> .toggle
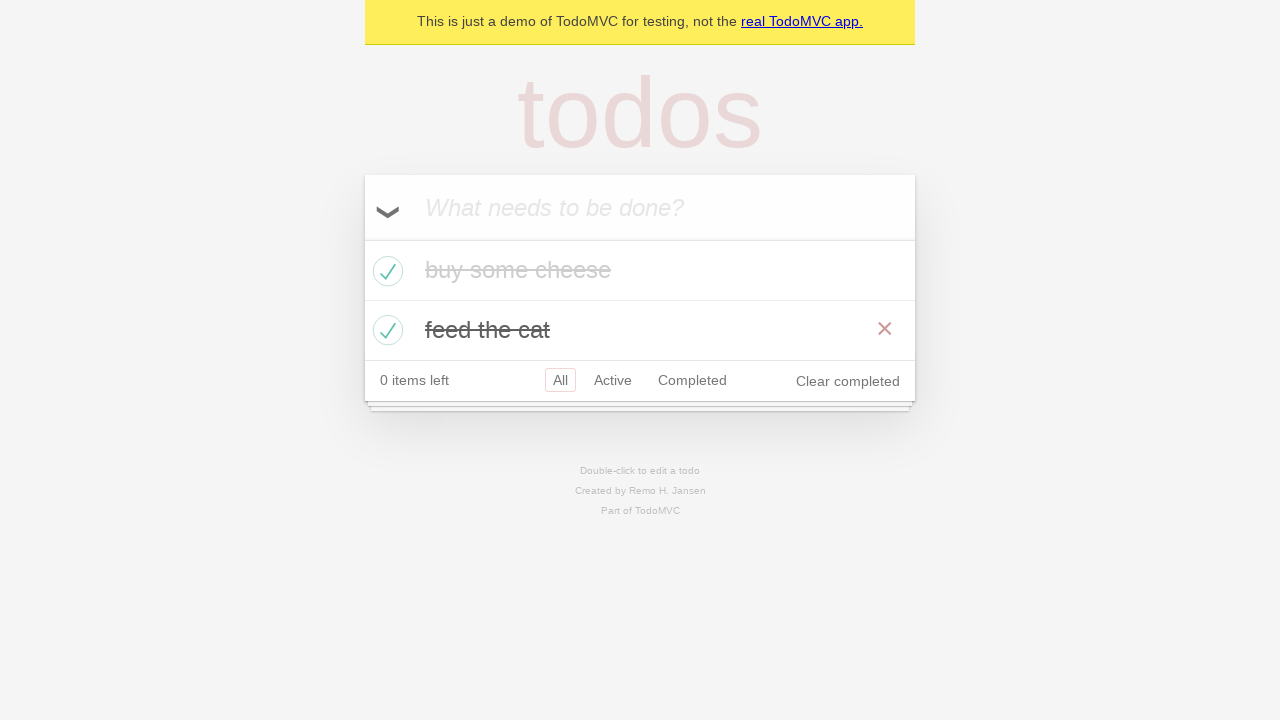

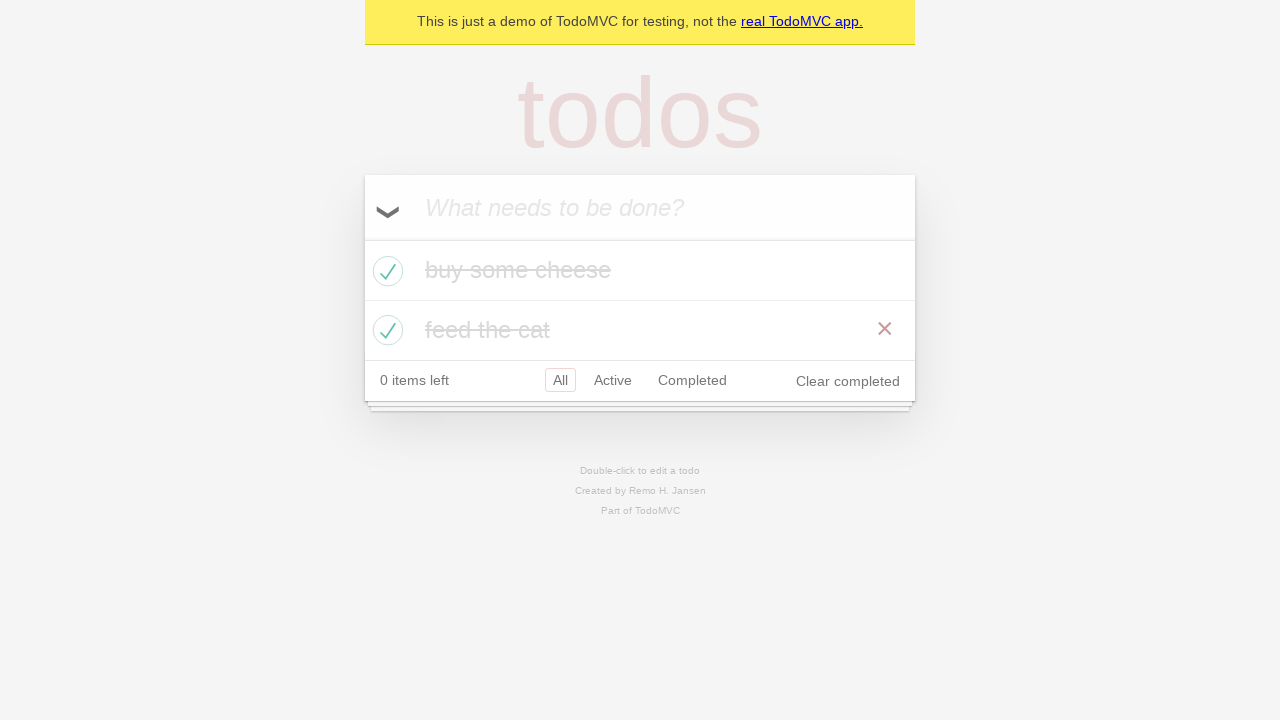